Tests HTML popup functionality by clicking a button to show a fake alert box, verifying the popup text and OK button visibility, then clicking OK to dismiss the popup.

Starting URL: https://testpages.herokuapp.com/styled/alerts/fake-alert-test.html

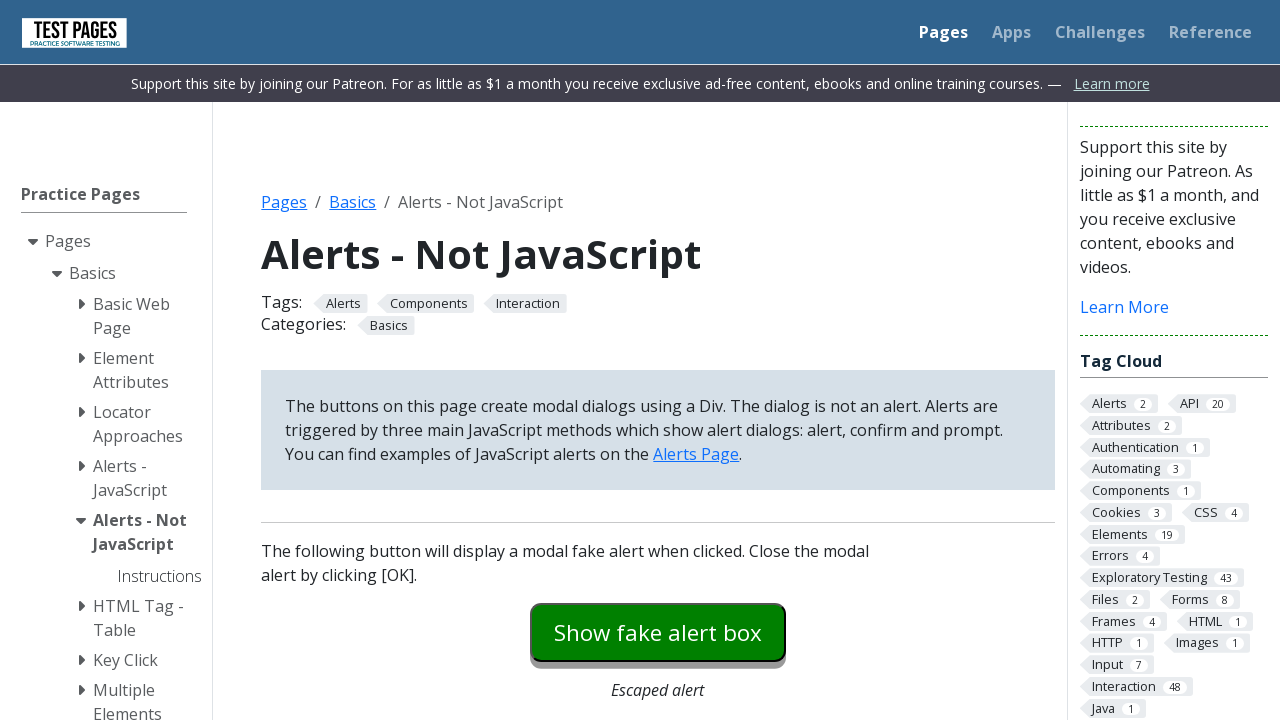

Clicked button to show fake alert box at (658, 632) on #fakealert
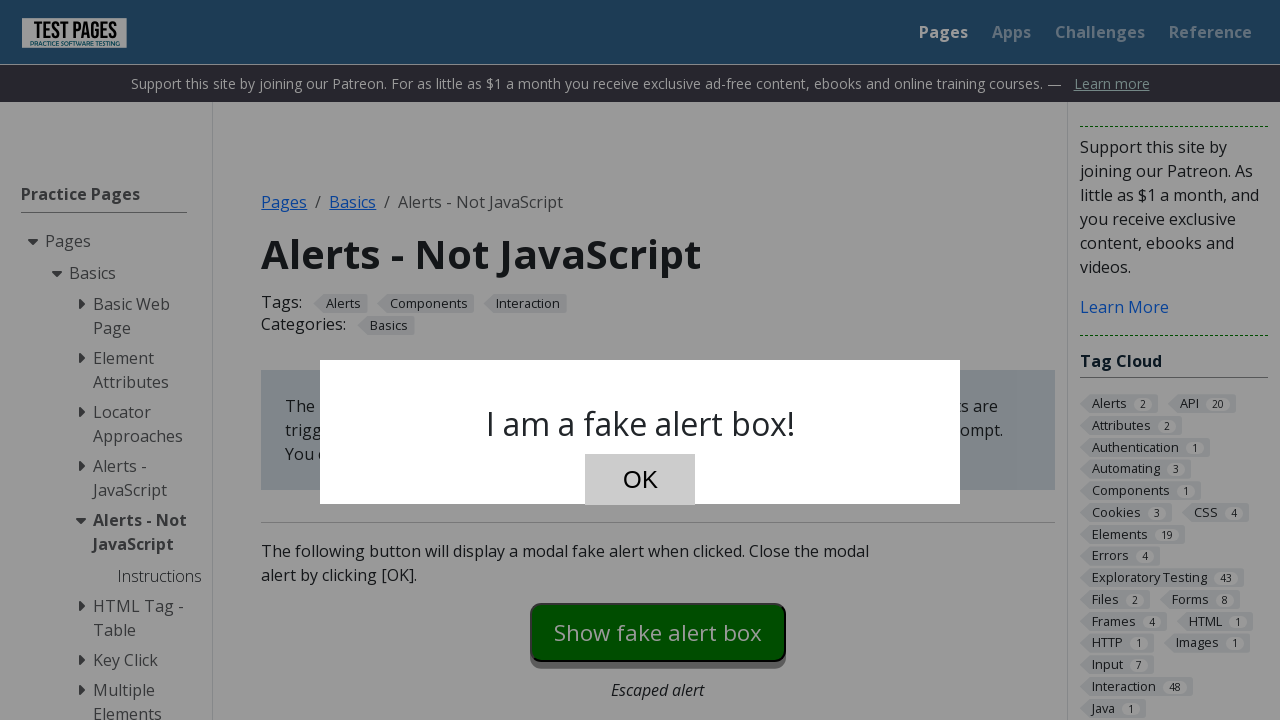

Fake alert popup OK button became visible
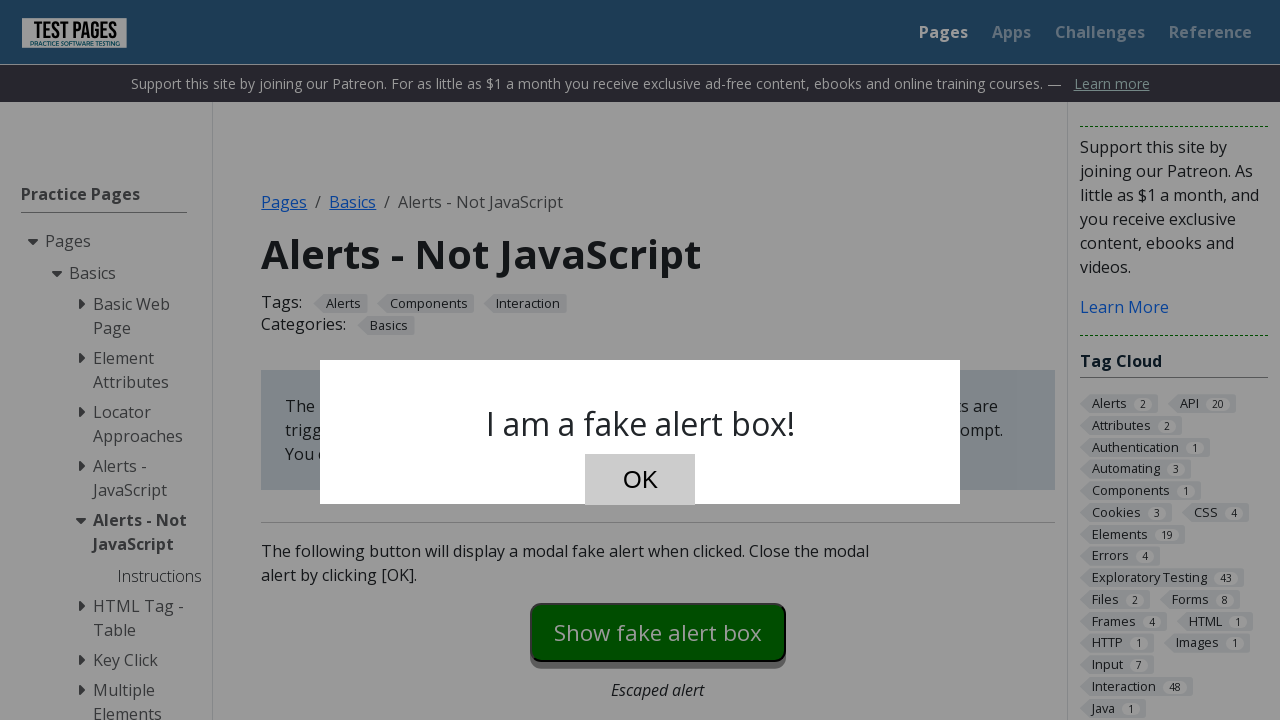

Retrieved popup text content
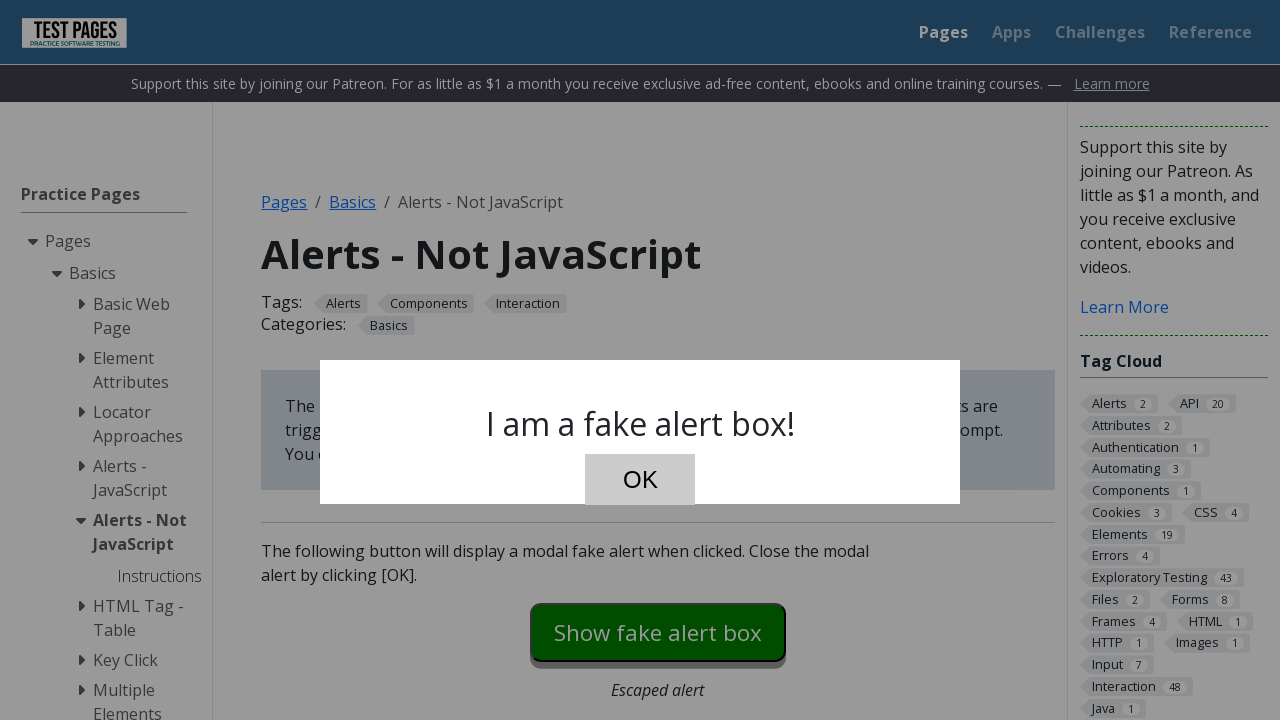

Verified popup text matches expected message: 'I am a fake alert box!'
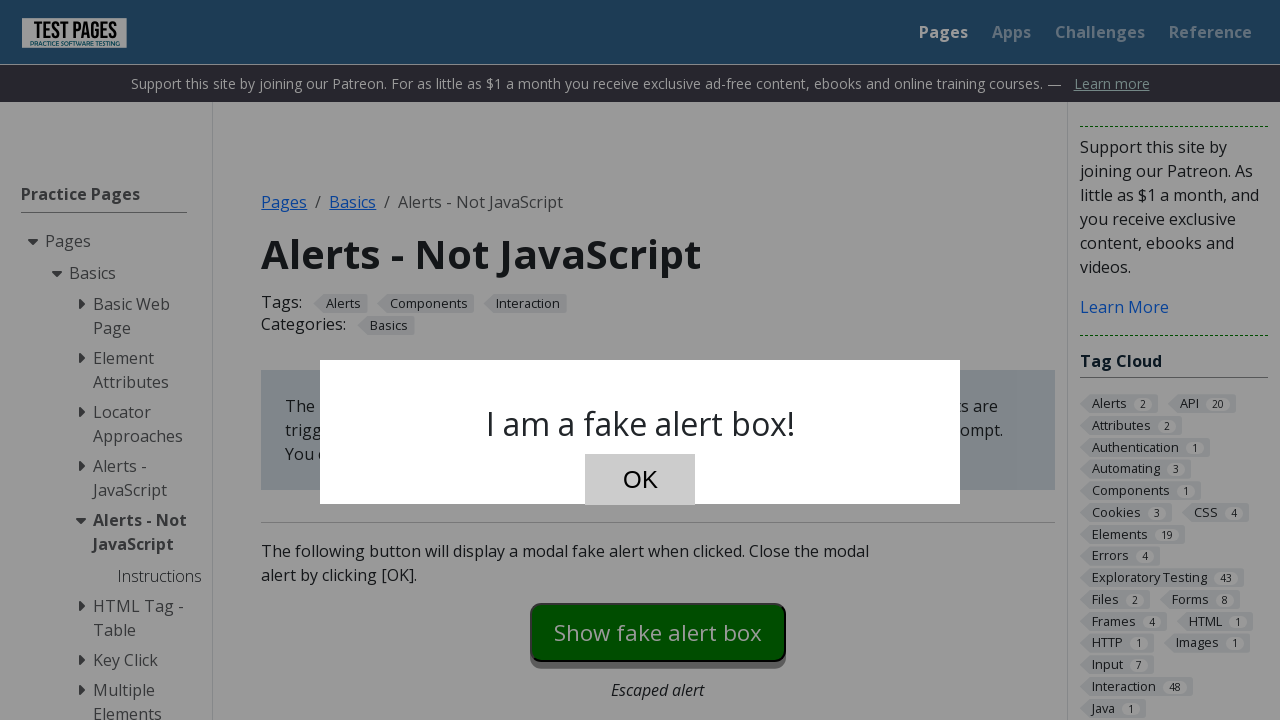

Clicked OK button to dismiss popup at (640, 480) on #dialog-ok
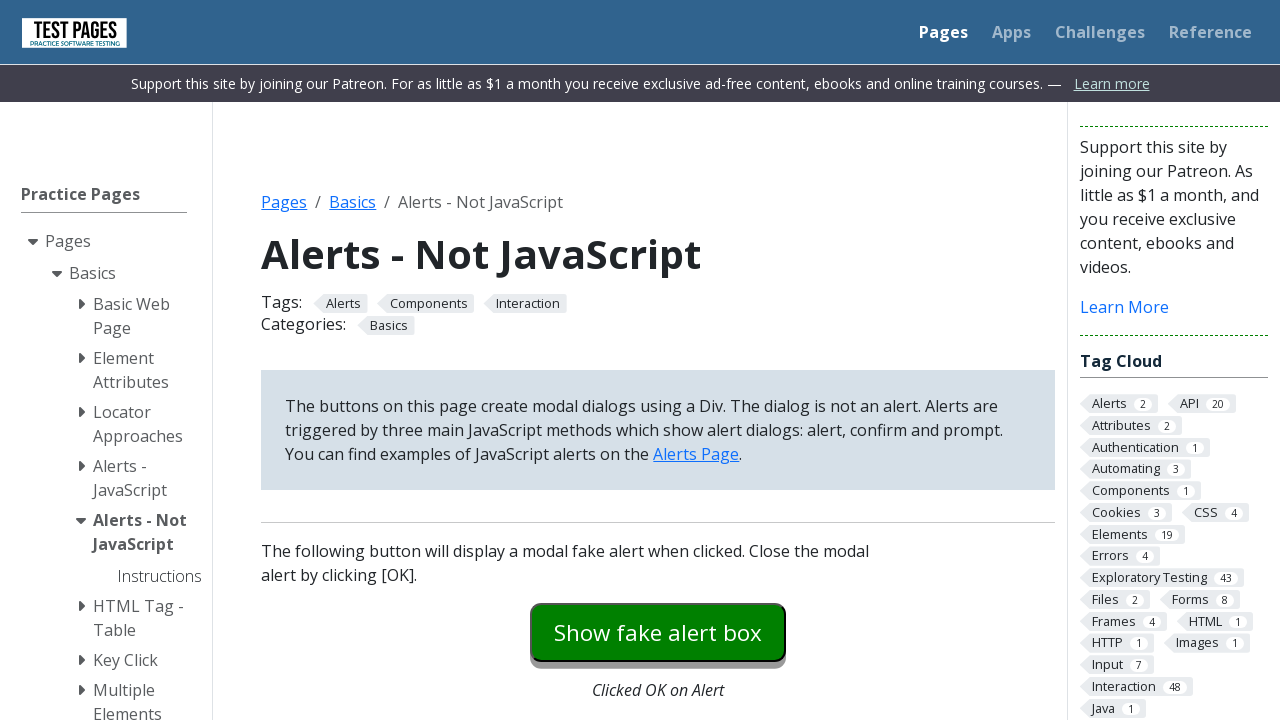

Popup dismissed and OK button is no longer visible
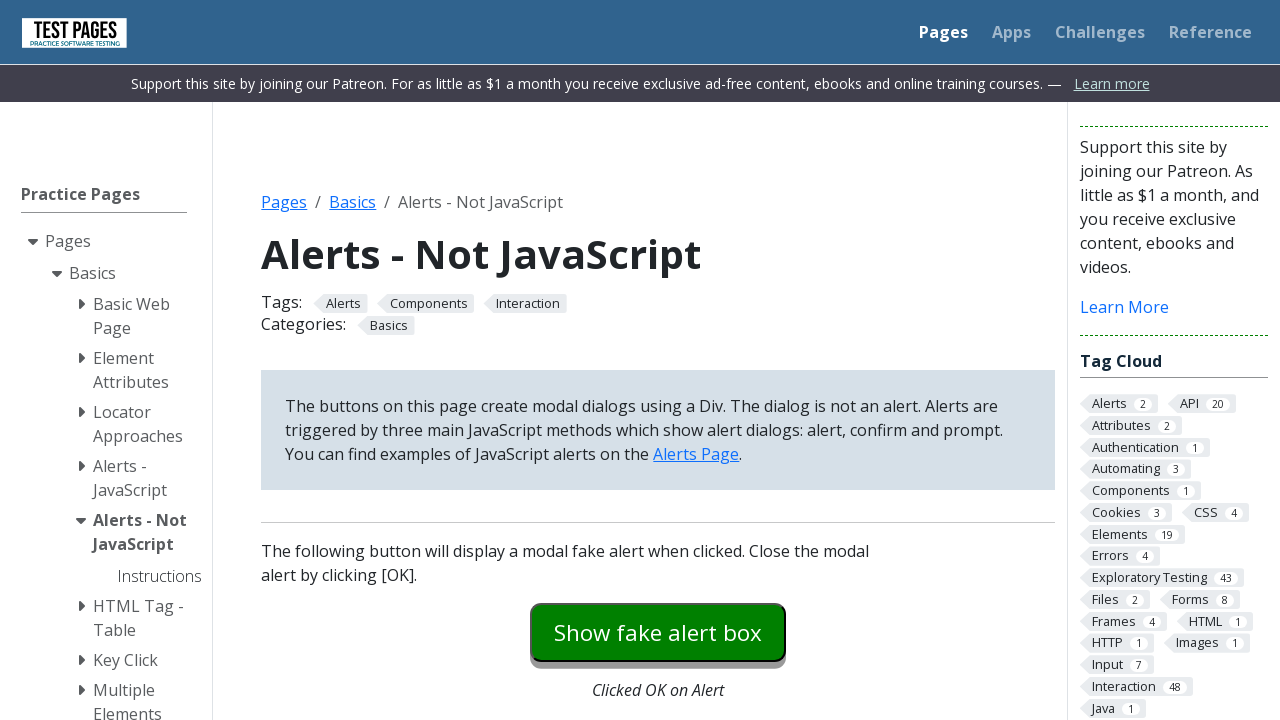

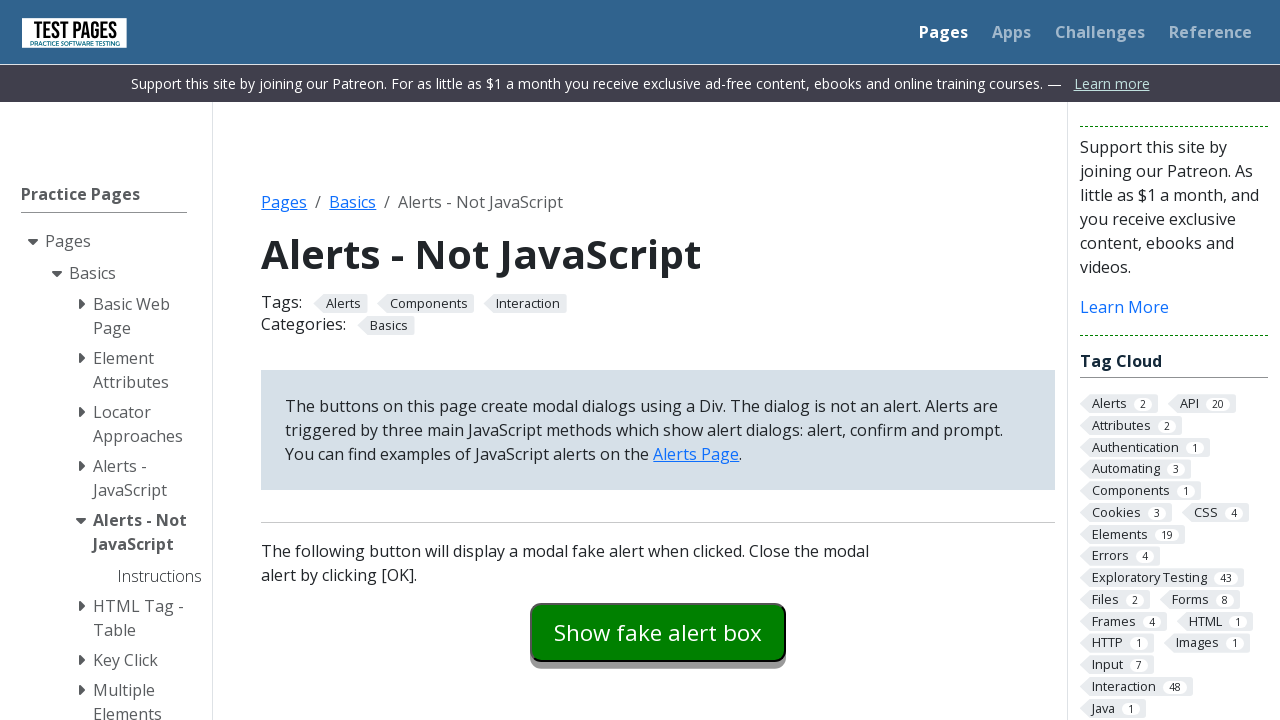